Tests window handling functionality by opening a popup window and retrieving window handles

Starting URL: http://omayo.blogspot.com/

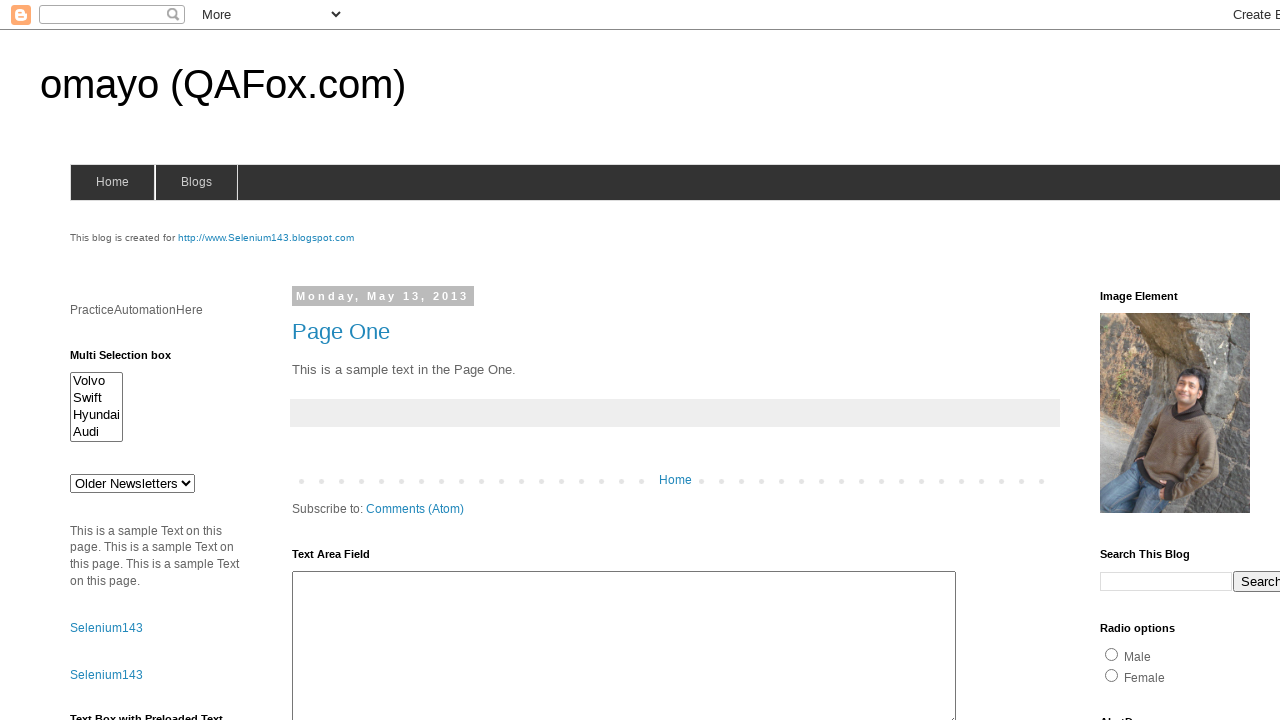

Clicked link to open popup window at (132, 360) on xpath=//a[text()='Open a popup window']
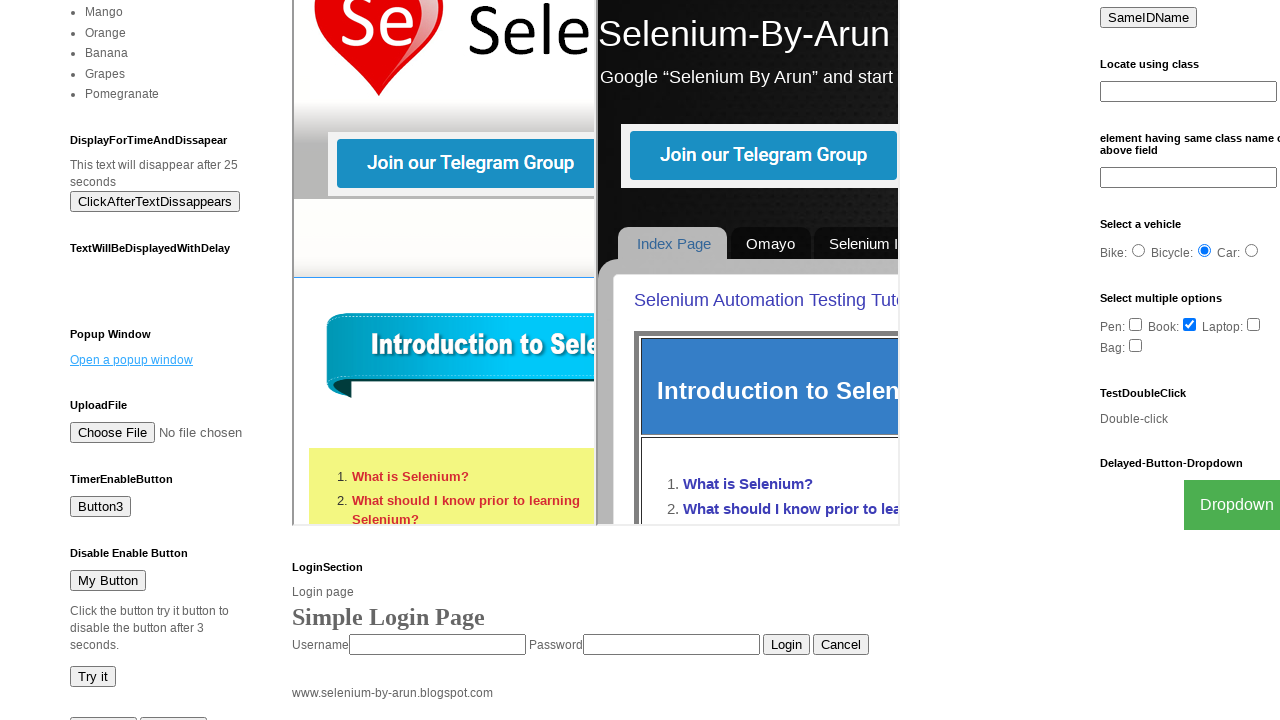

Waited for popup window to open
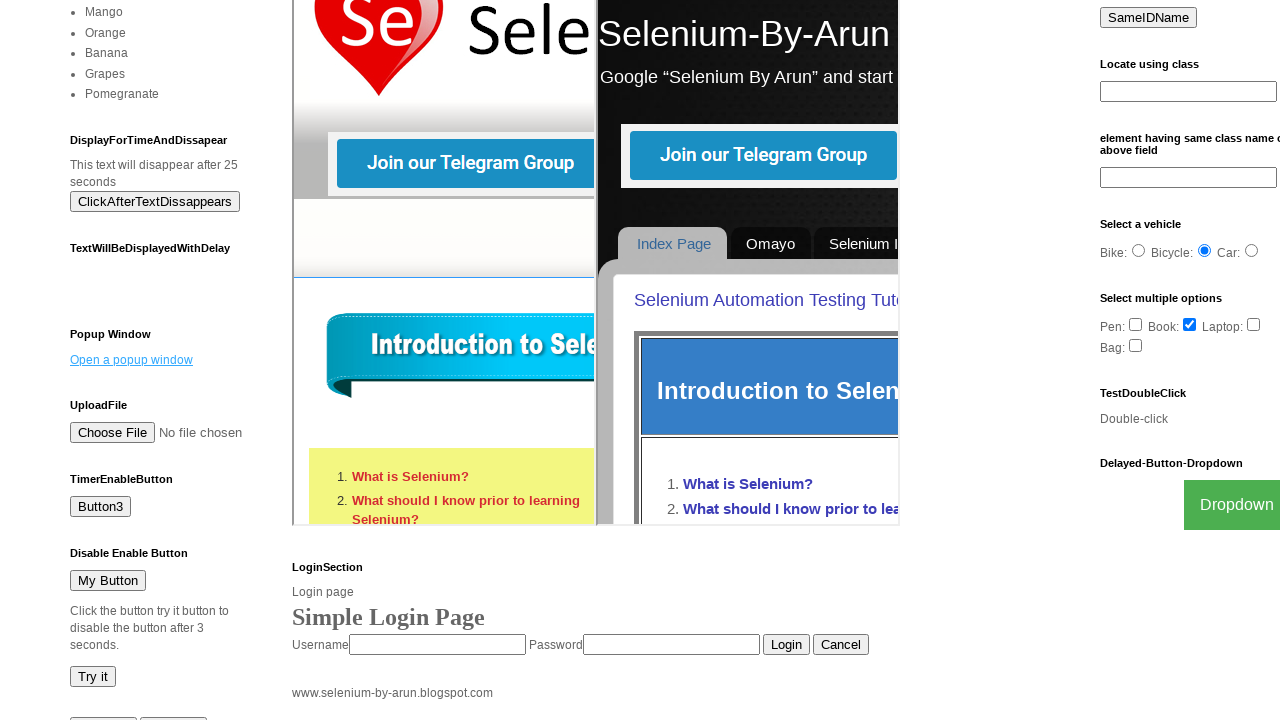

Retrieved all window handles - found 2 windows/tabs
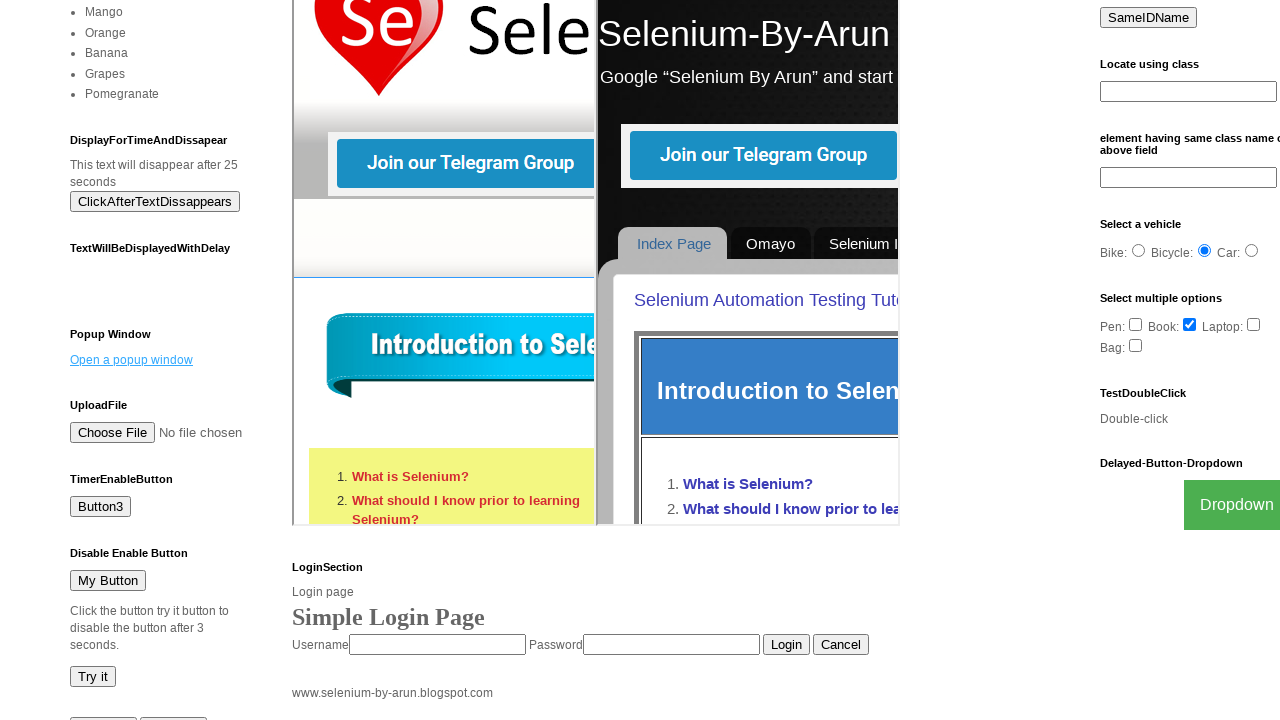

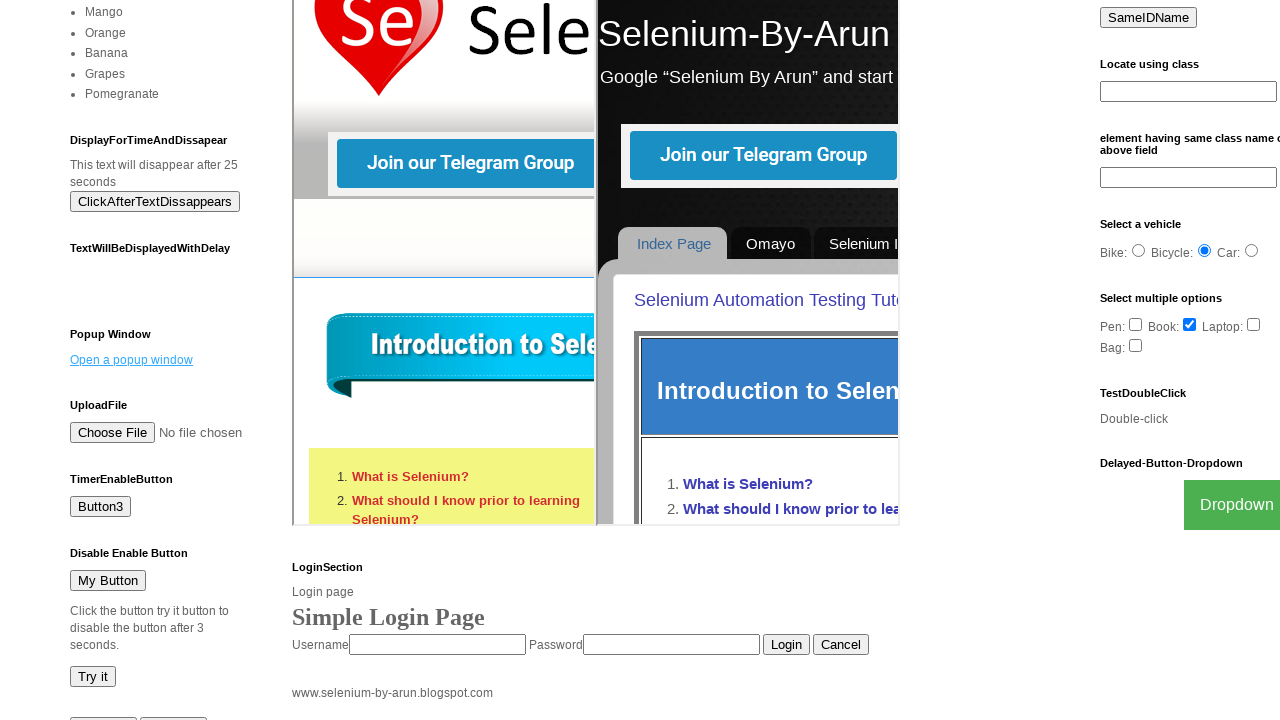